Tests handling a confirmation alert by clicking a button to trigger the confirm dialog and dismissing it

Starting URL: https://konflic.github.io/examples/pages/alerts.html

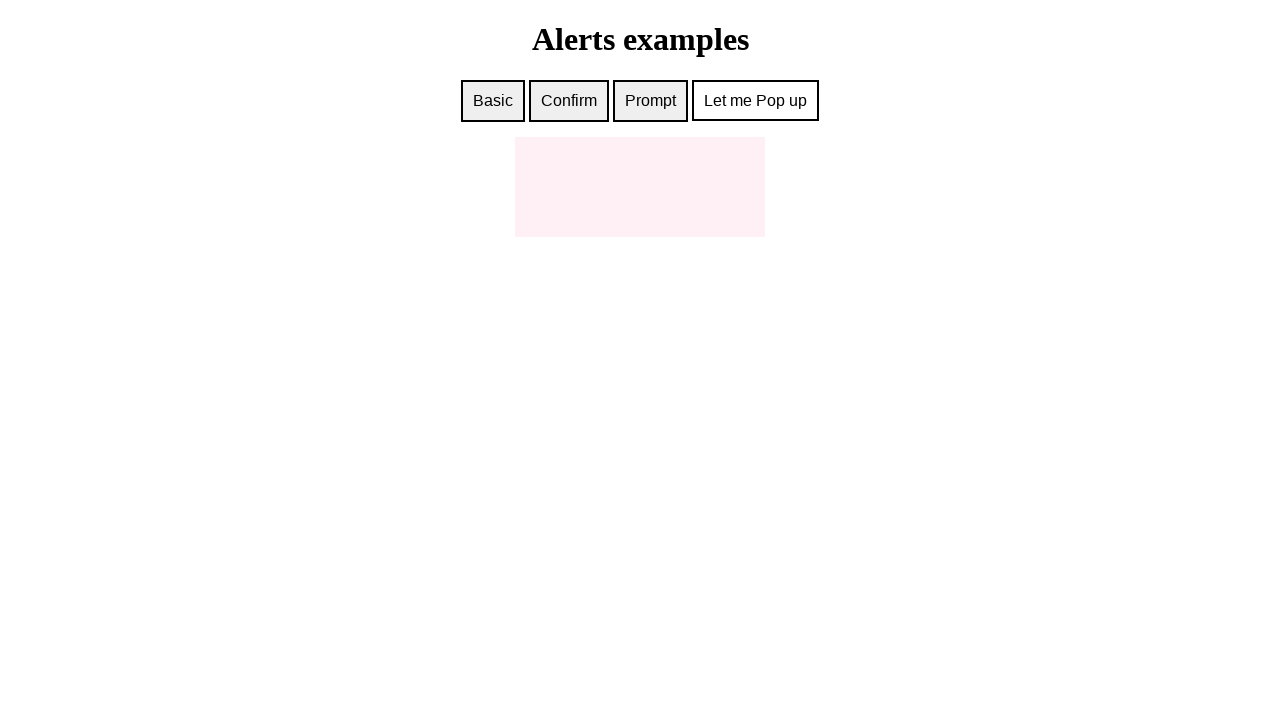

Set up dialog handler to dismiss confirmation alerts
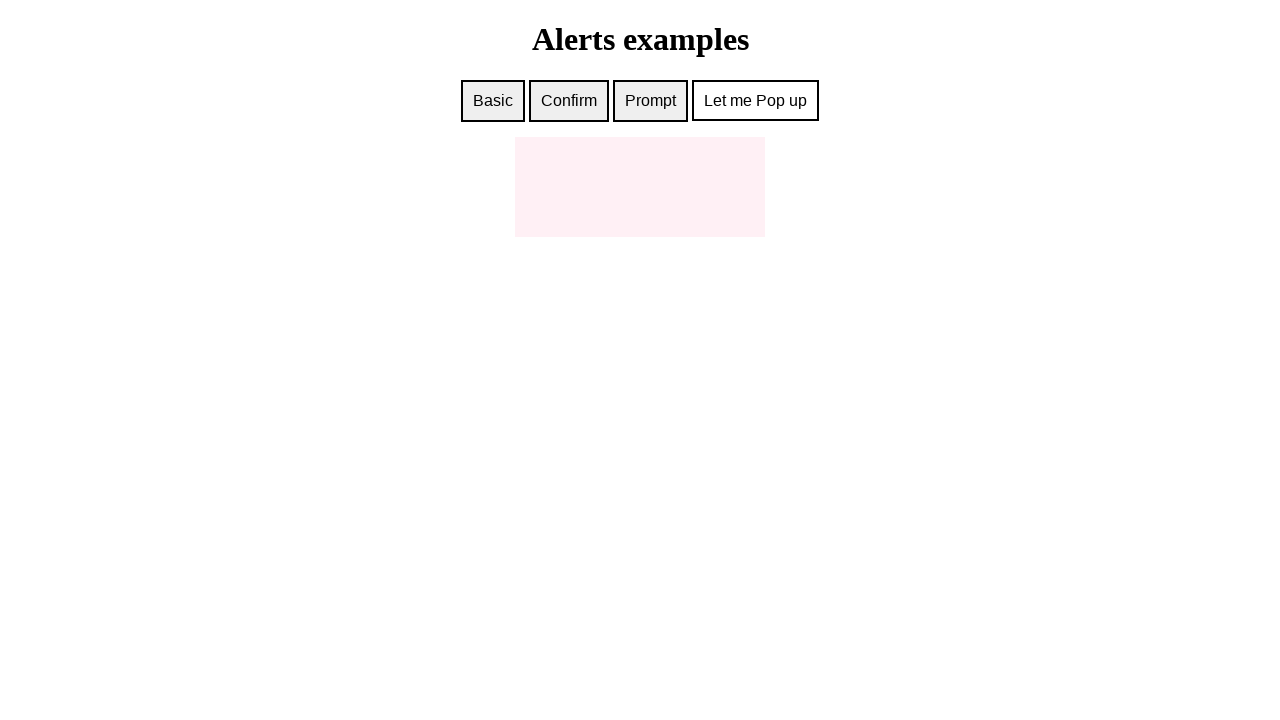

Clicked confirm button to trigger confirmation dialog at (569, 101) on #confirm
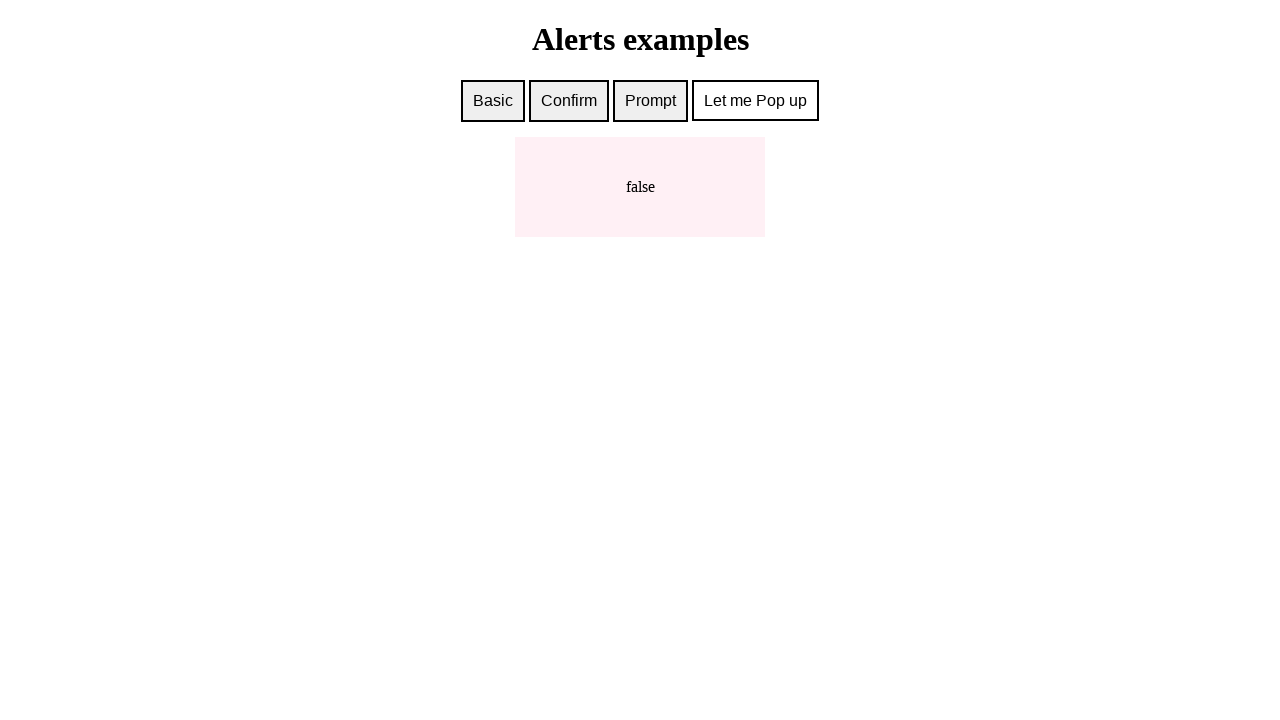

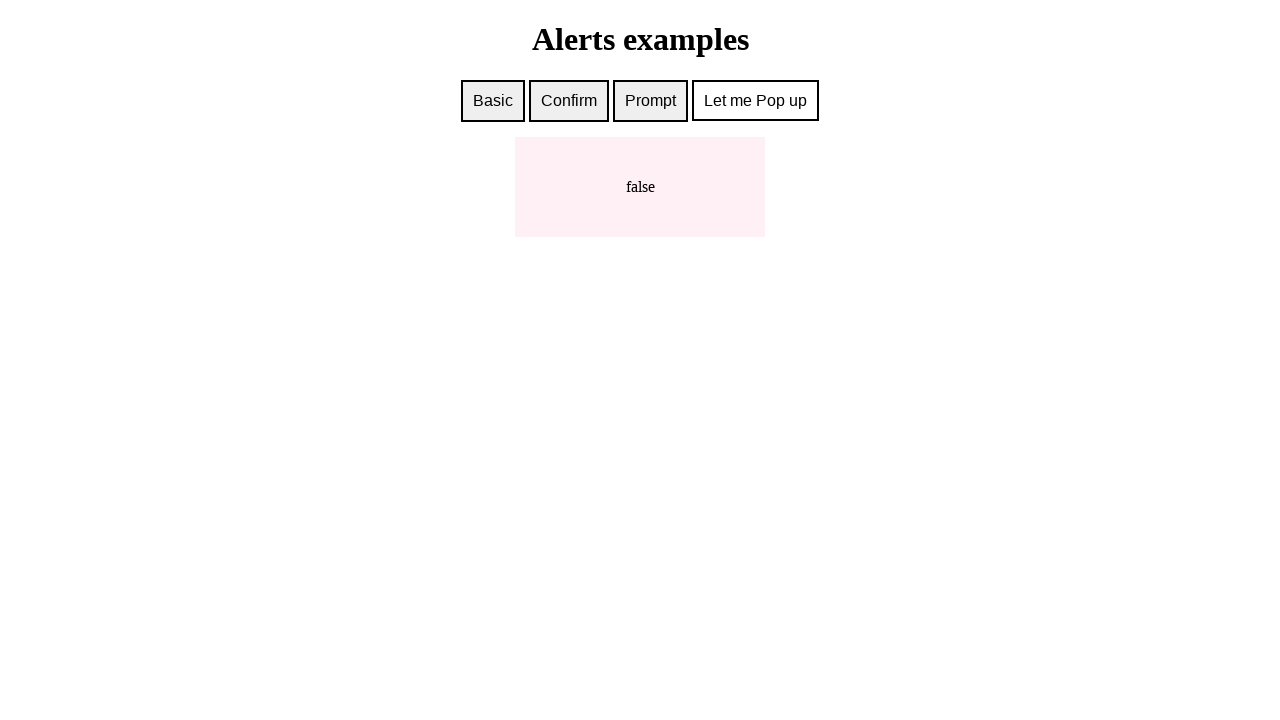